Tests an e-commerce vegetable shop by searching for products containing "ca", verifying 4 products are visible, clicking ADD TO CART on the first product, and then iterating through products to add "Cashews" to cart.

Starting URL: https://rahulshettyacademy.com/seleniumPractise/#/

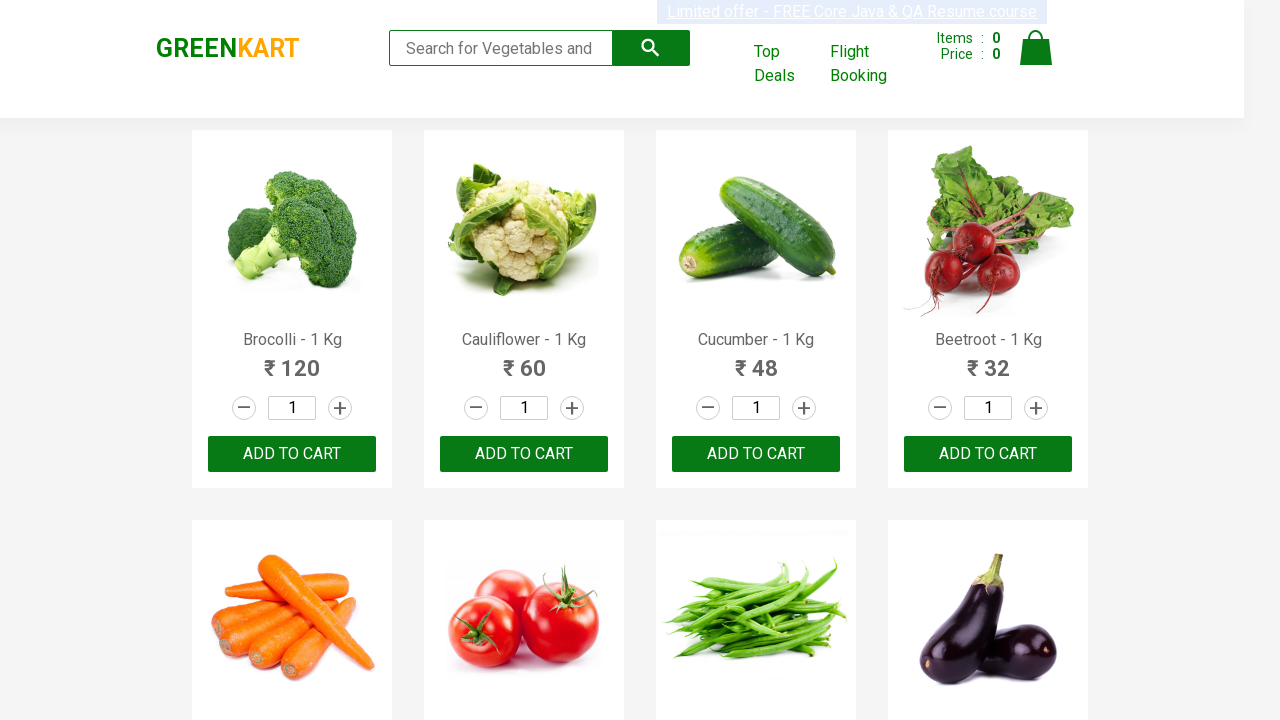

Typed 'ca' in search box to find products on .search-keyword
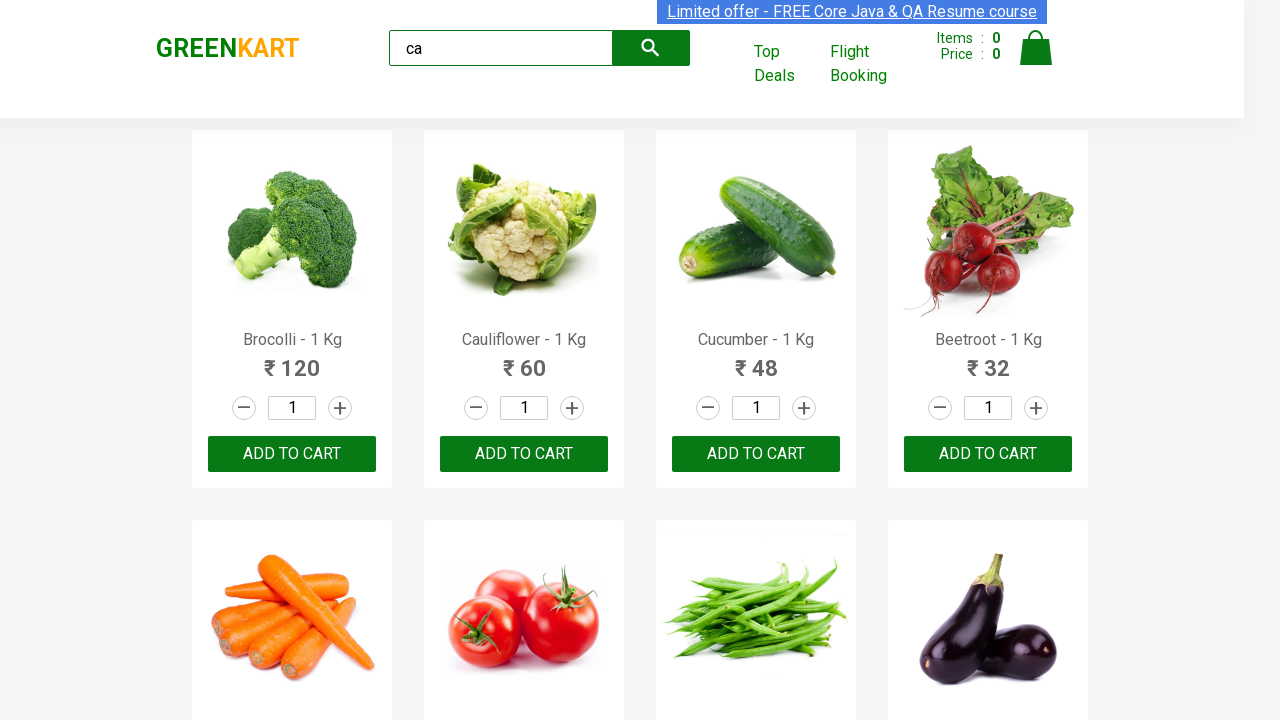

Waited 2 seconds for search results to load
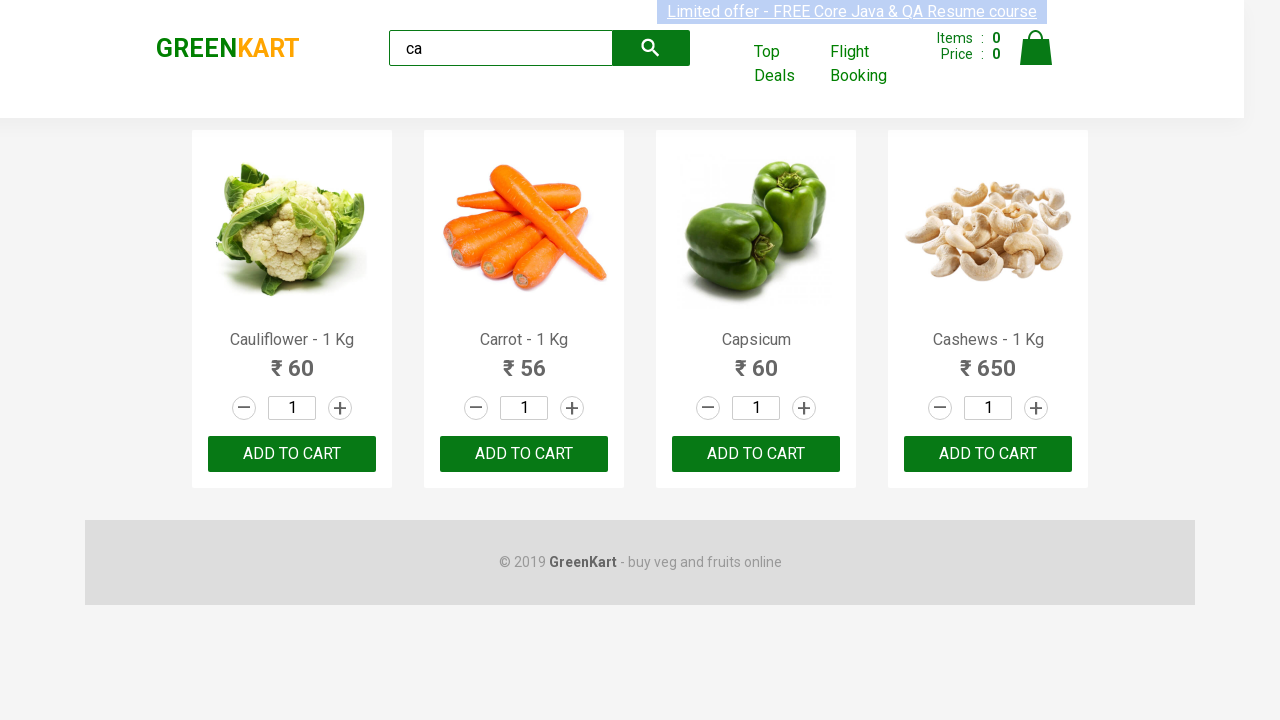

Waited for visible products to appear
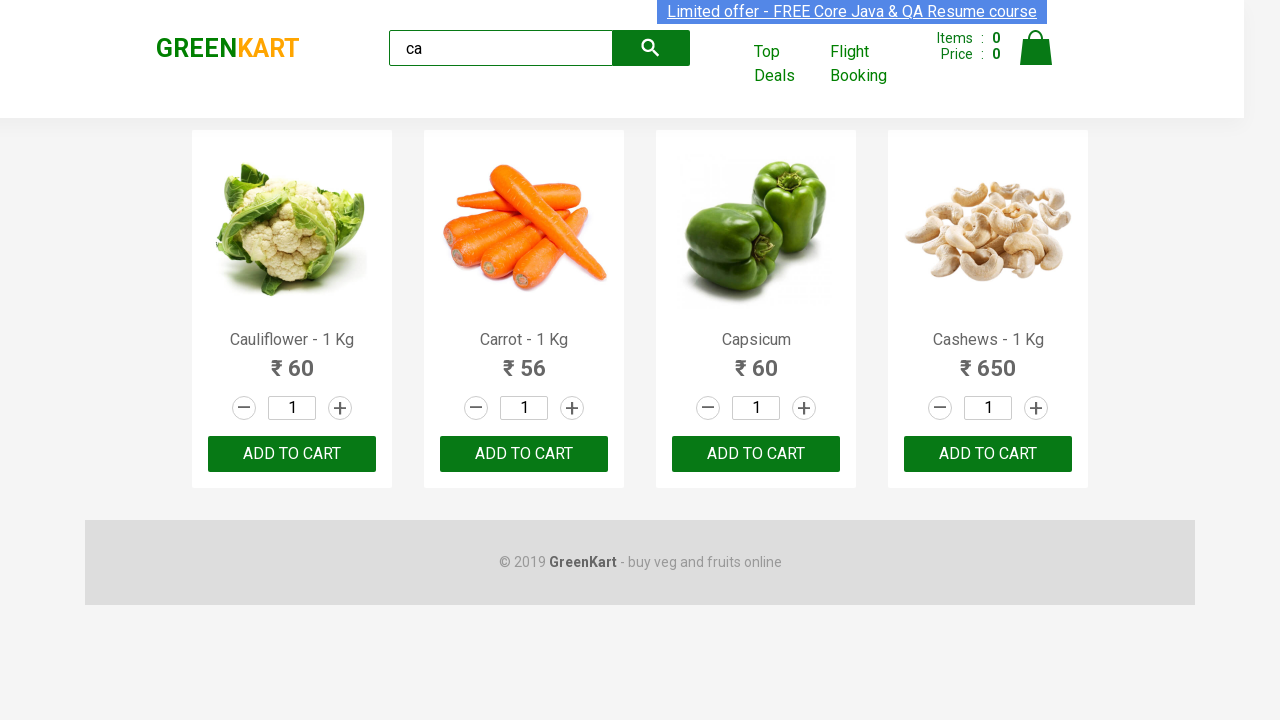

Located visible products on page
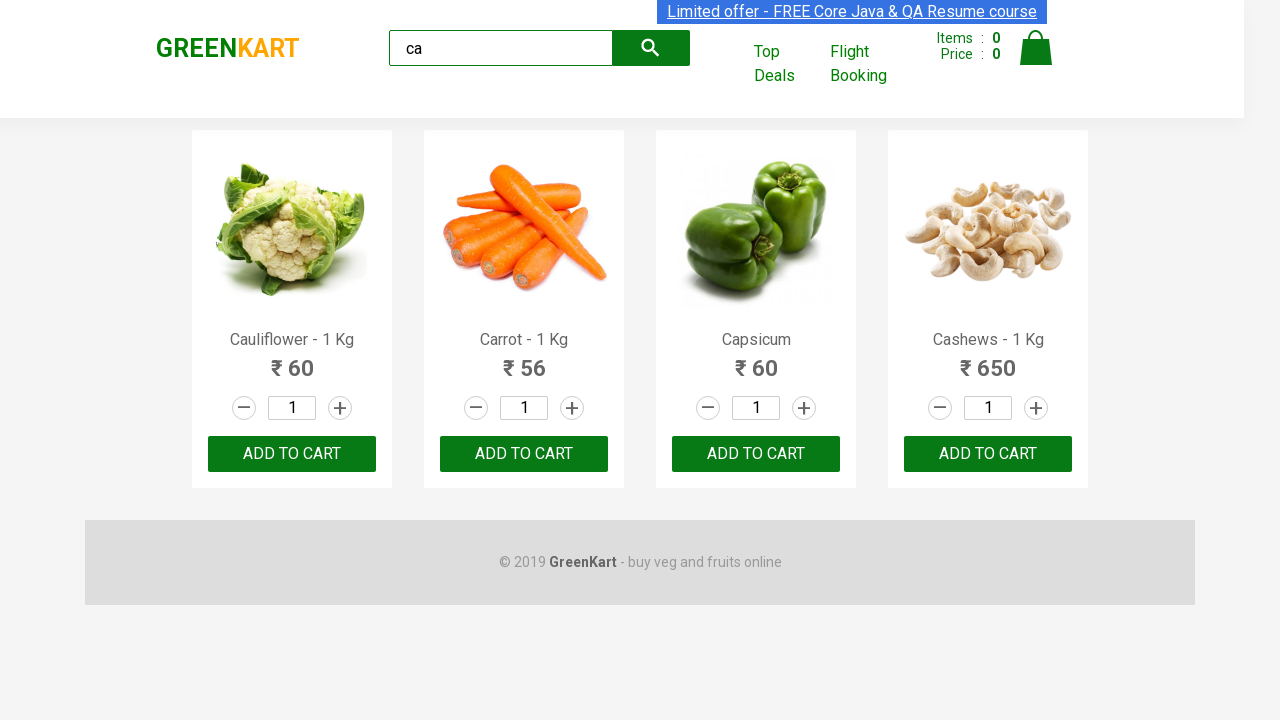

Verified that exactly 4 visible products are displayed
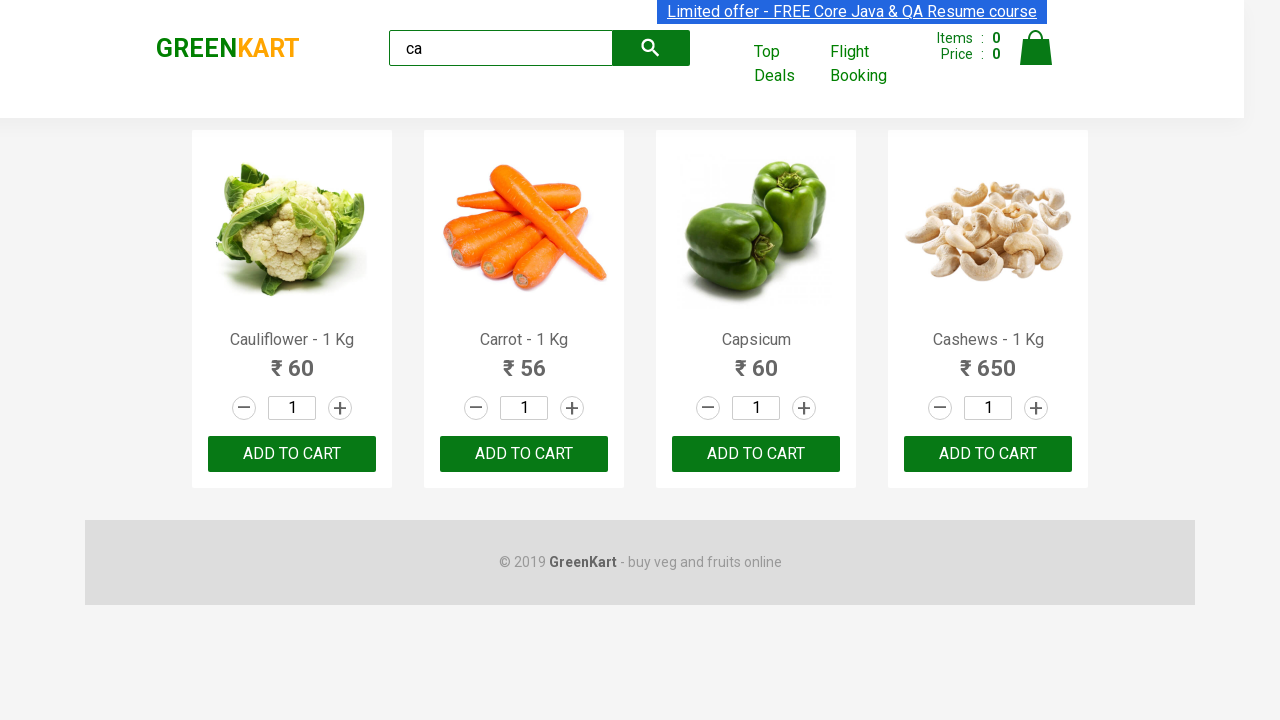

Located all products in products container
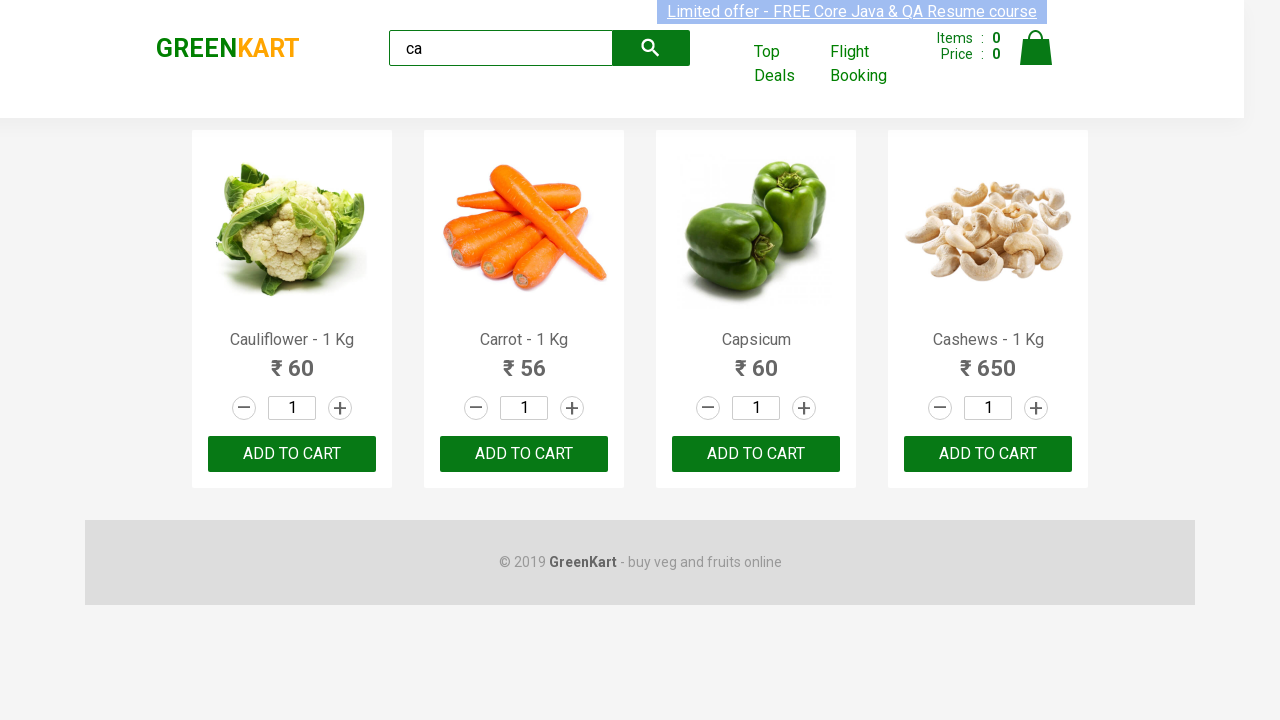

Verified that products container contains exactly 4 products
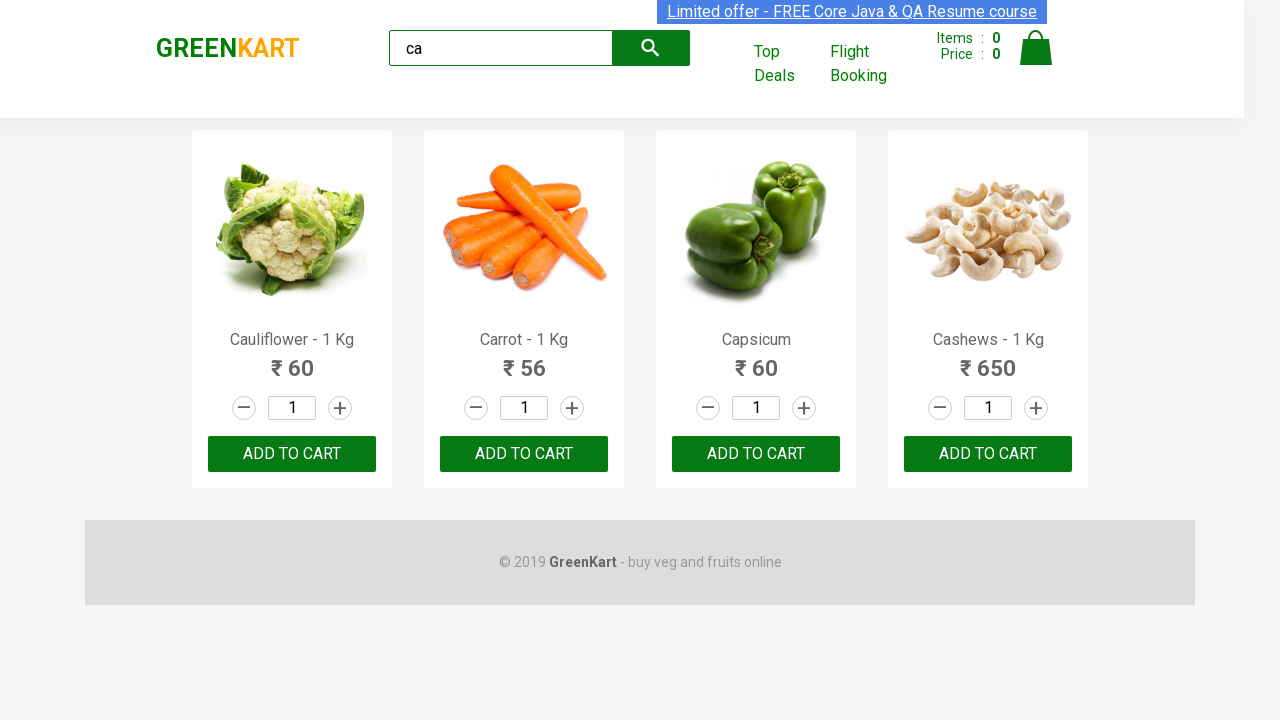

Clicked ADD TO CART button on the first product at (292, 454) on .products .product >> nth=0 >> text=ADD TO CART
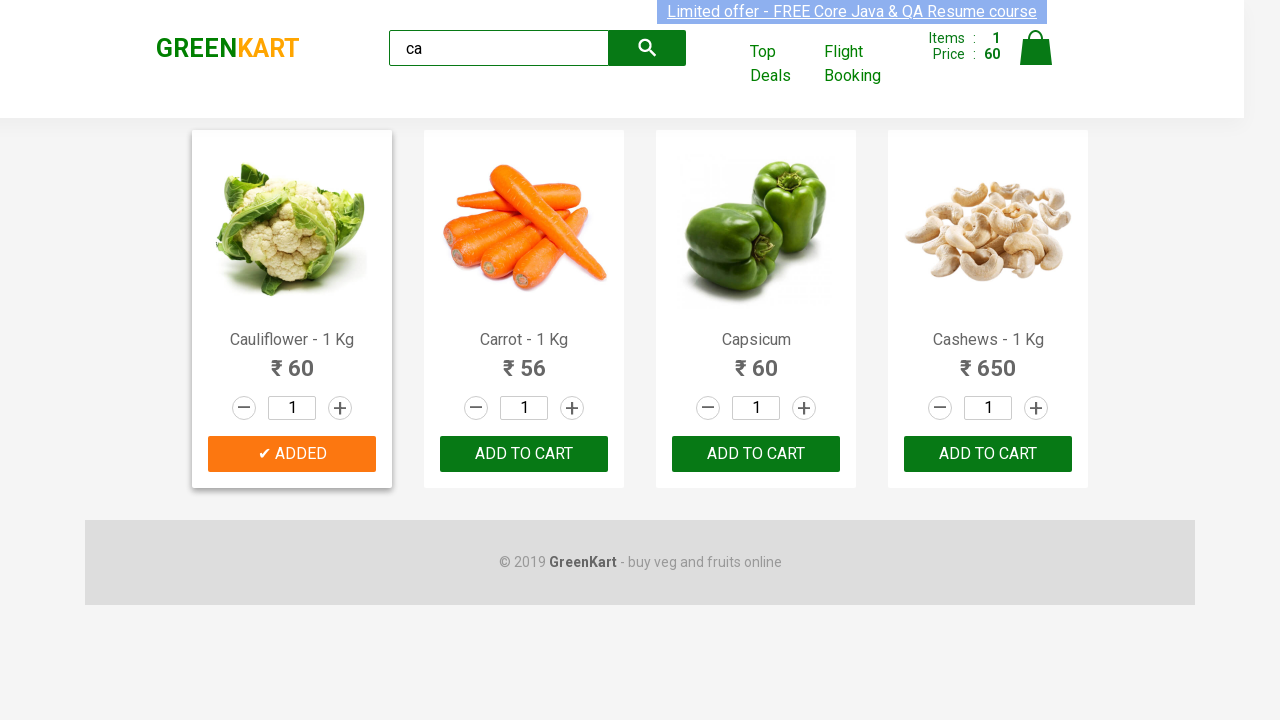

Retrieved total count of products for iteration
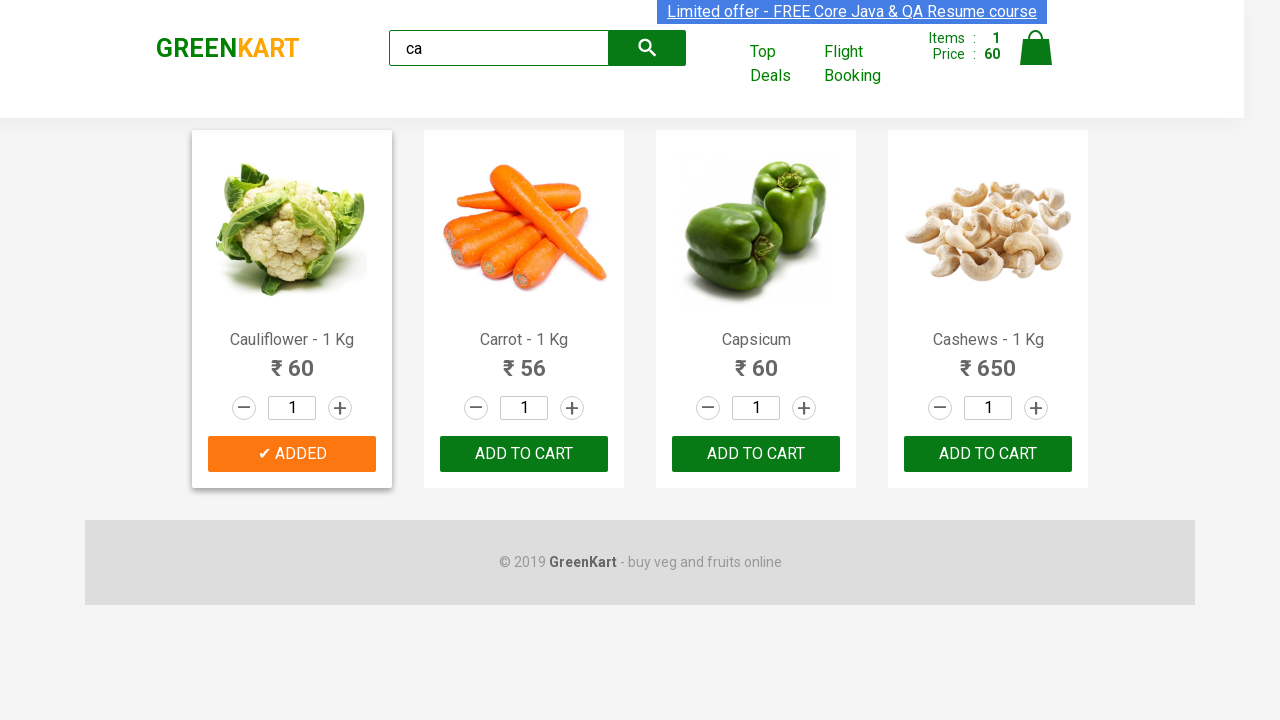

Located product at index 0
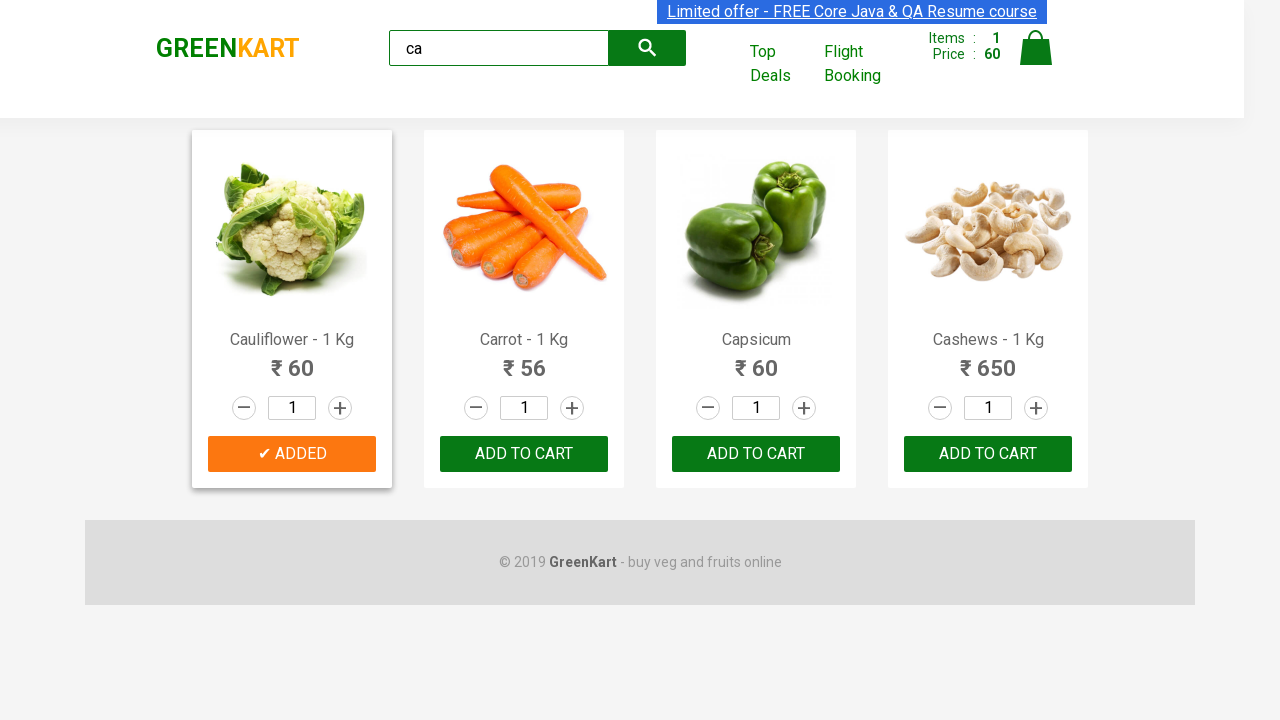

Retrieved product name: Cauliflower - 1 Kg
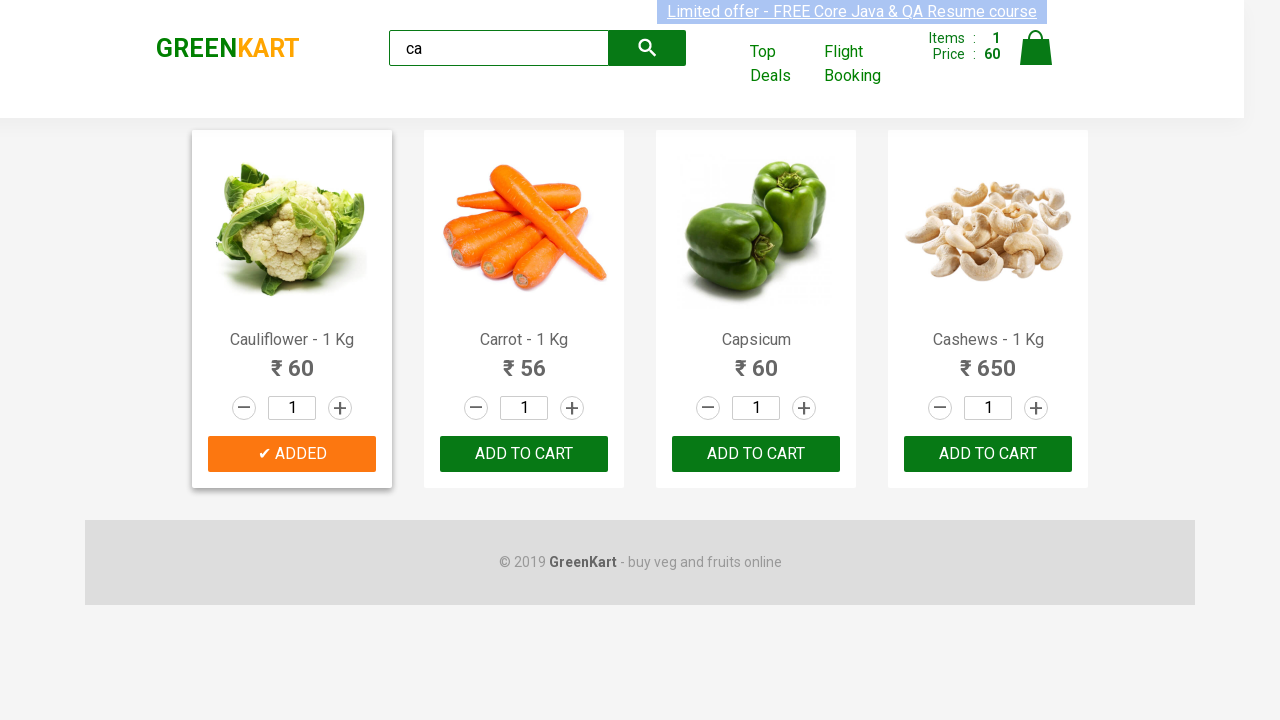

Located product at index 1
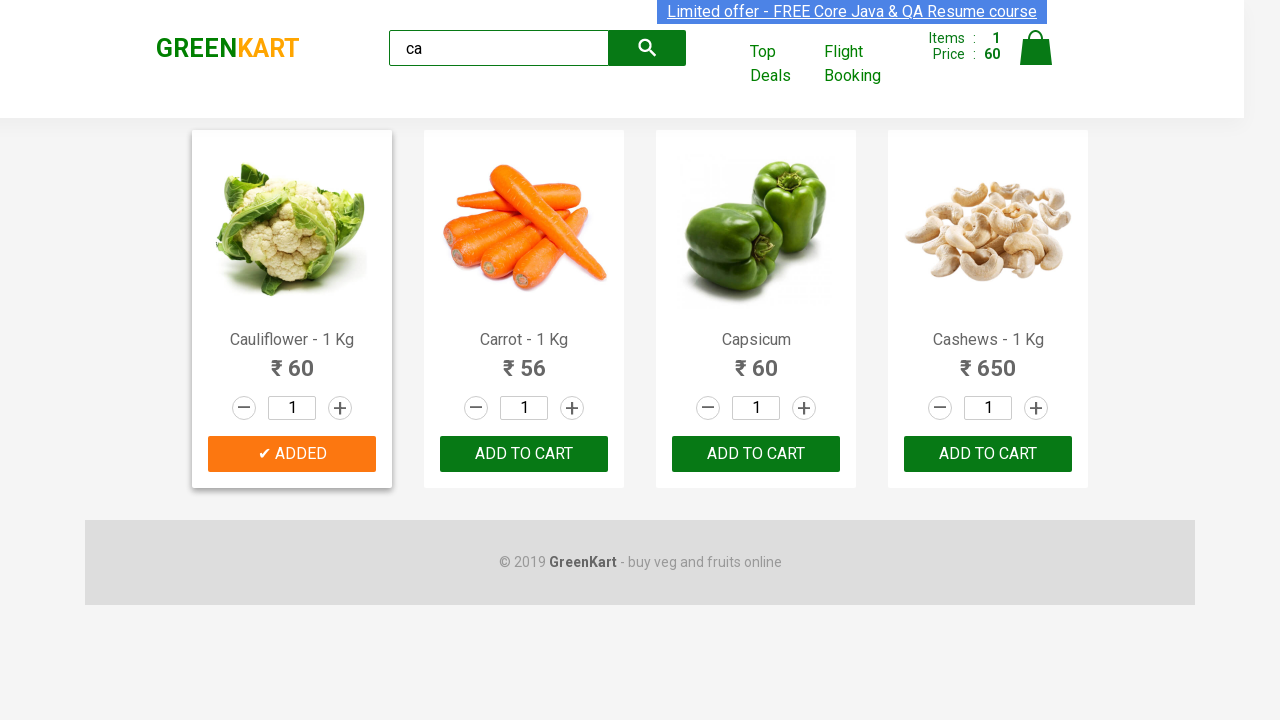

Retrieved product name: Carrot - 1 Kg
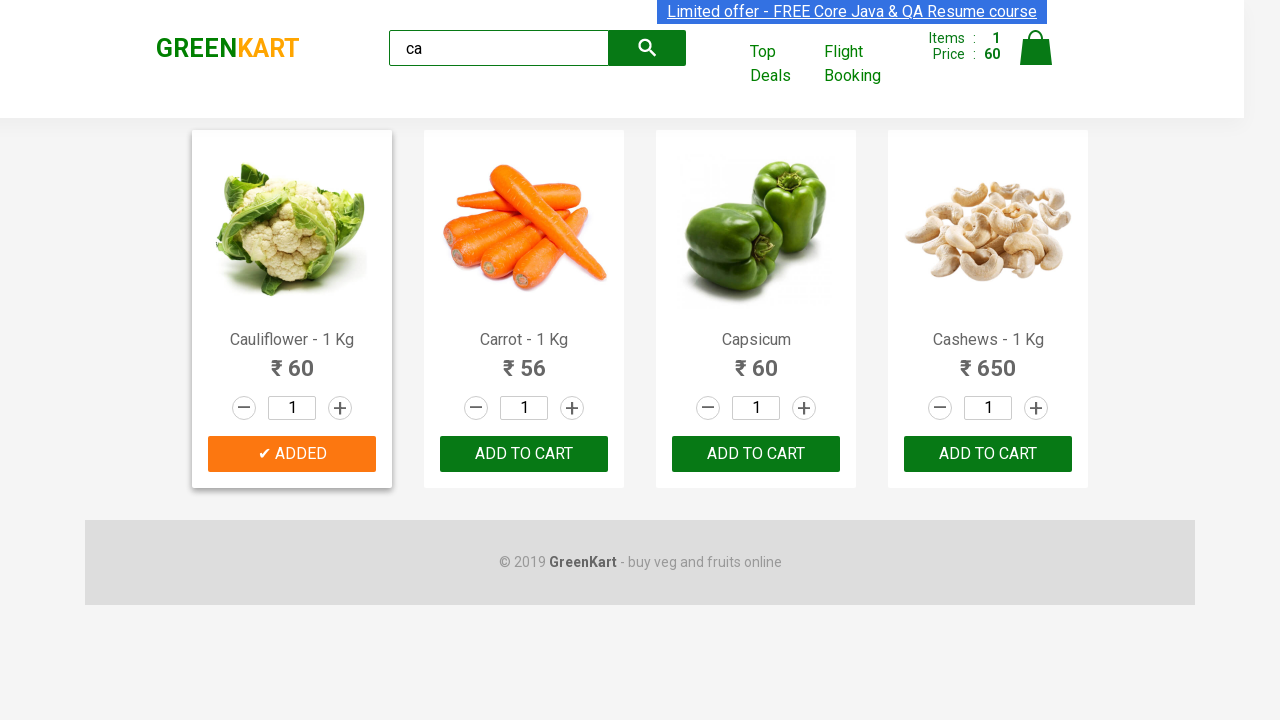

Located product at index 2
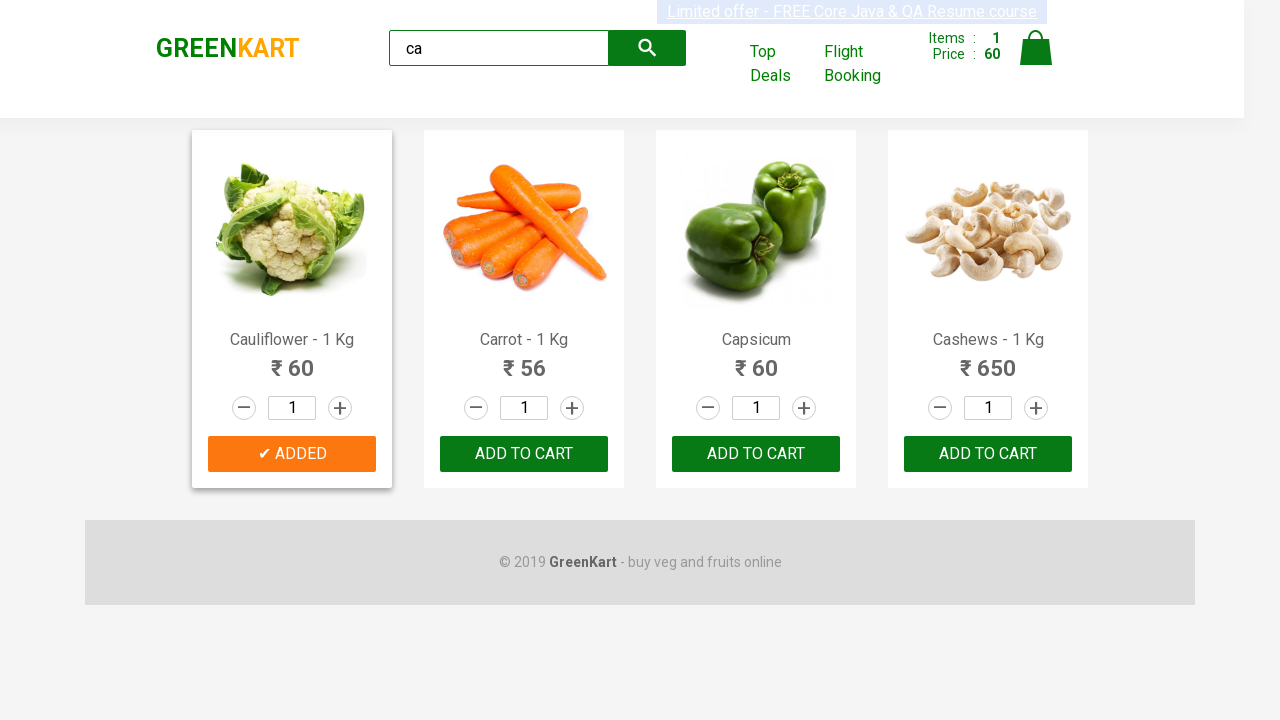

Retrieved product name: Capsicum
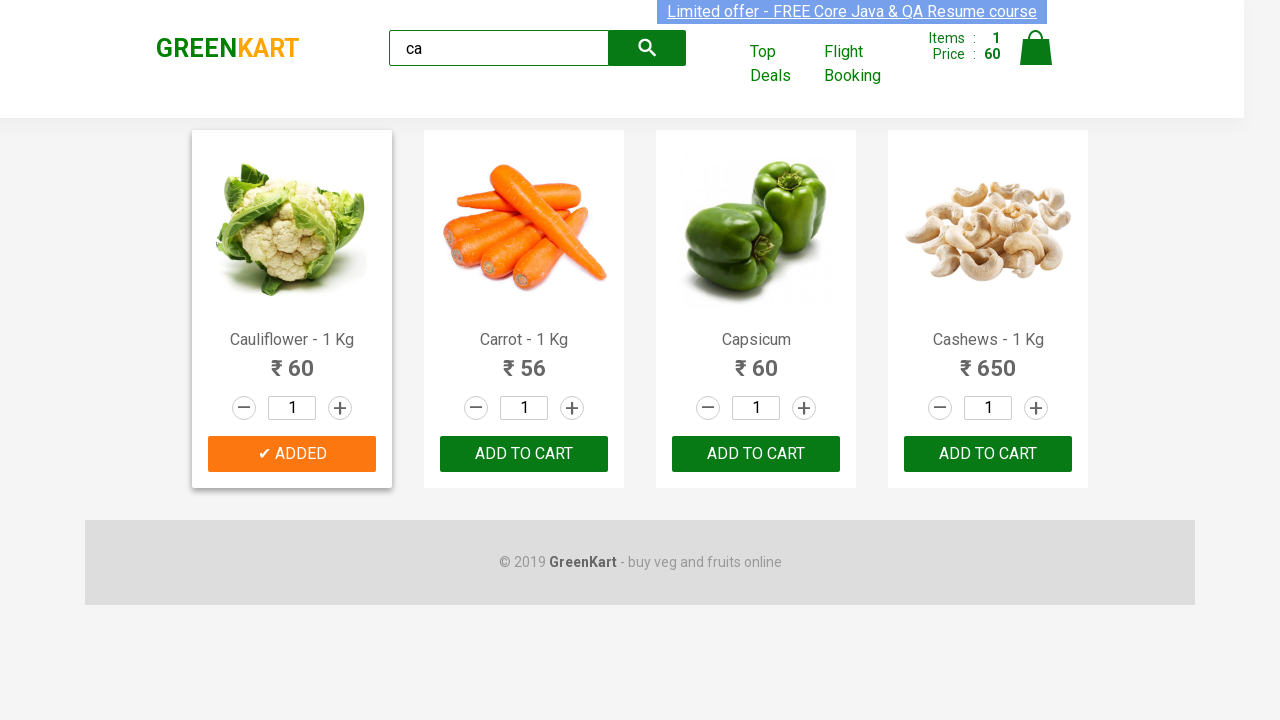

Located product at index 3
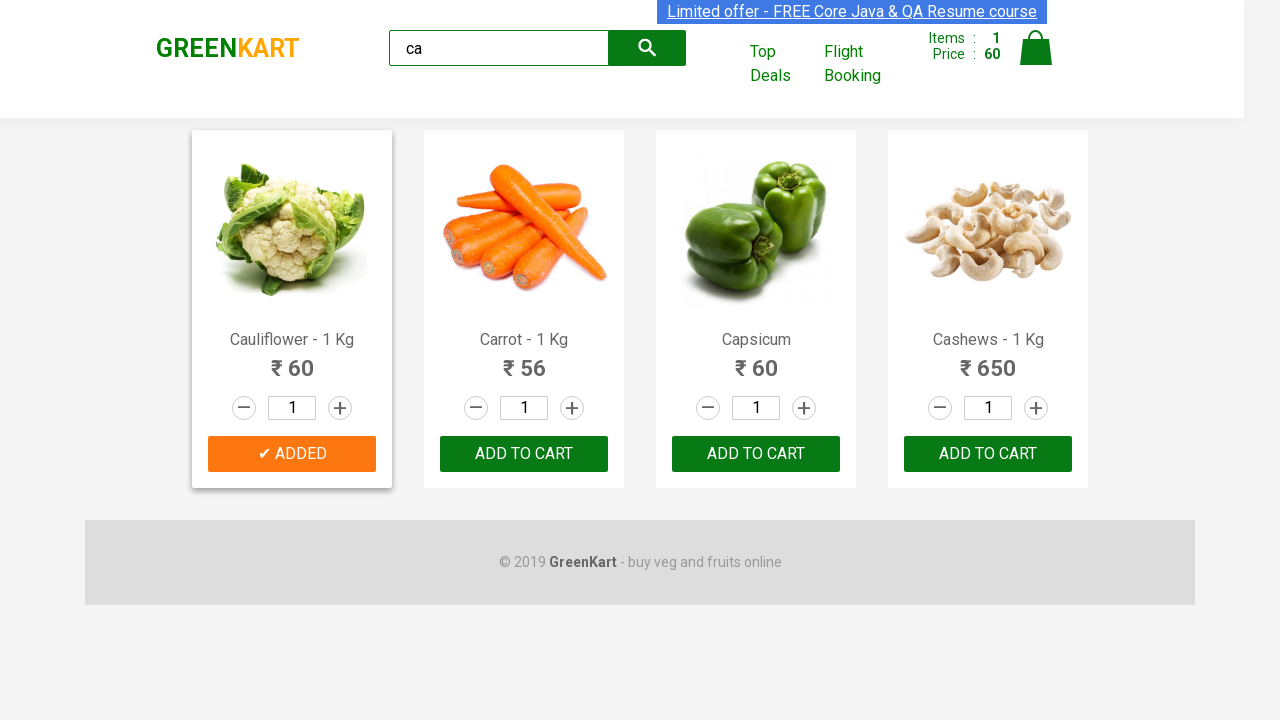

Retrieved product name: Cashews - 1 Kg
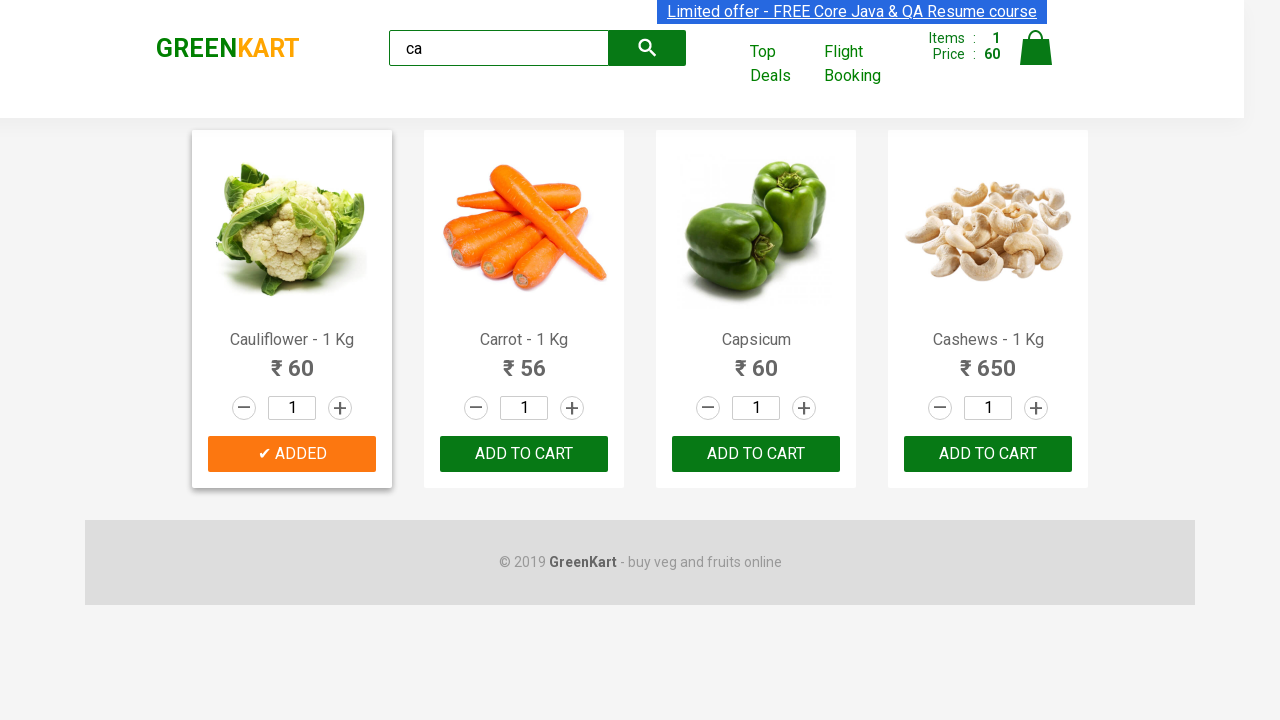

Found Cashews product and clicked ADD TO CART button at (988, 454) on .products .product >> nth=3 >> button
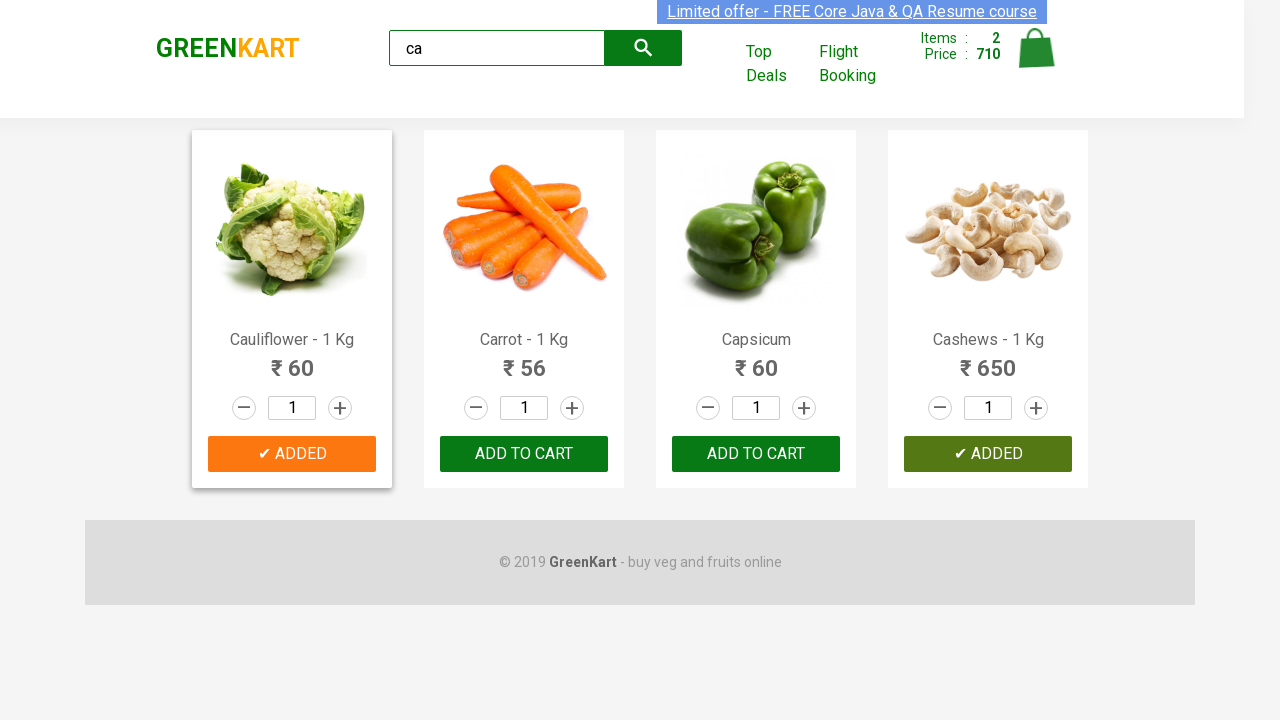

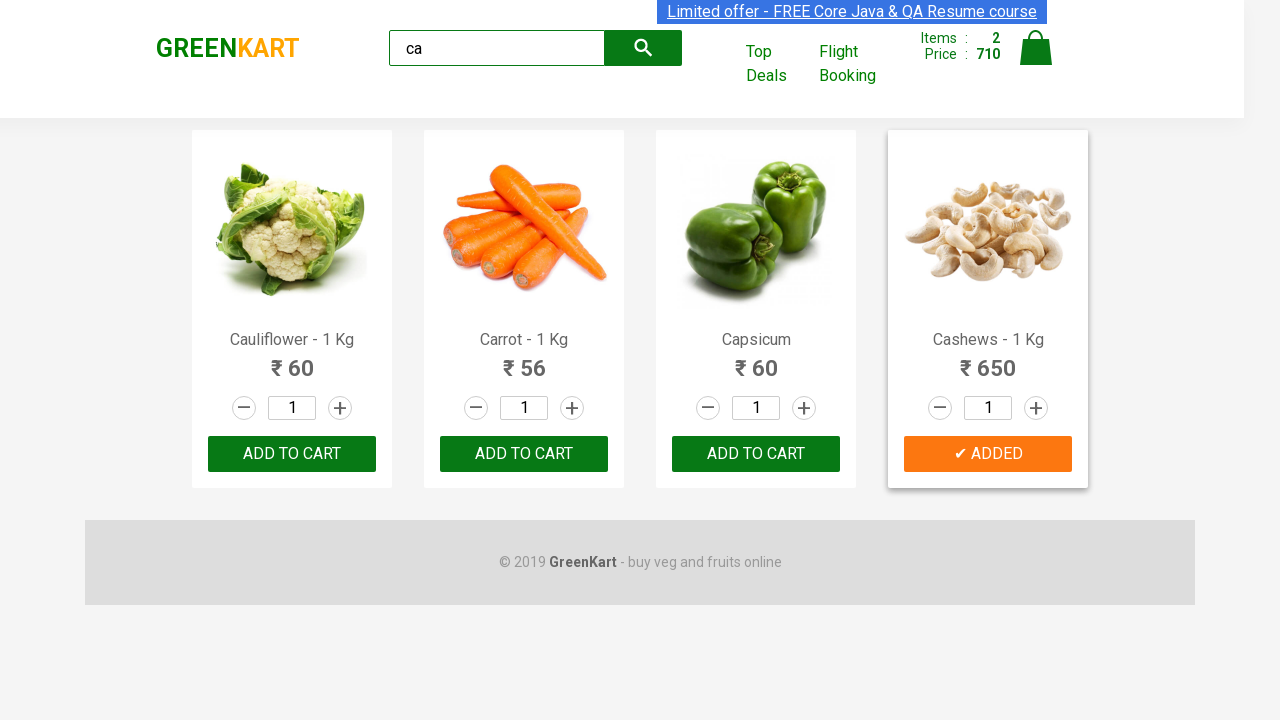